Tests file download functionality by clicking on two download links (PNG and PDF files) on a download demo page

Starting URL: https://bonigarcia.dev/selenium-webdriver-java/download.html

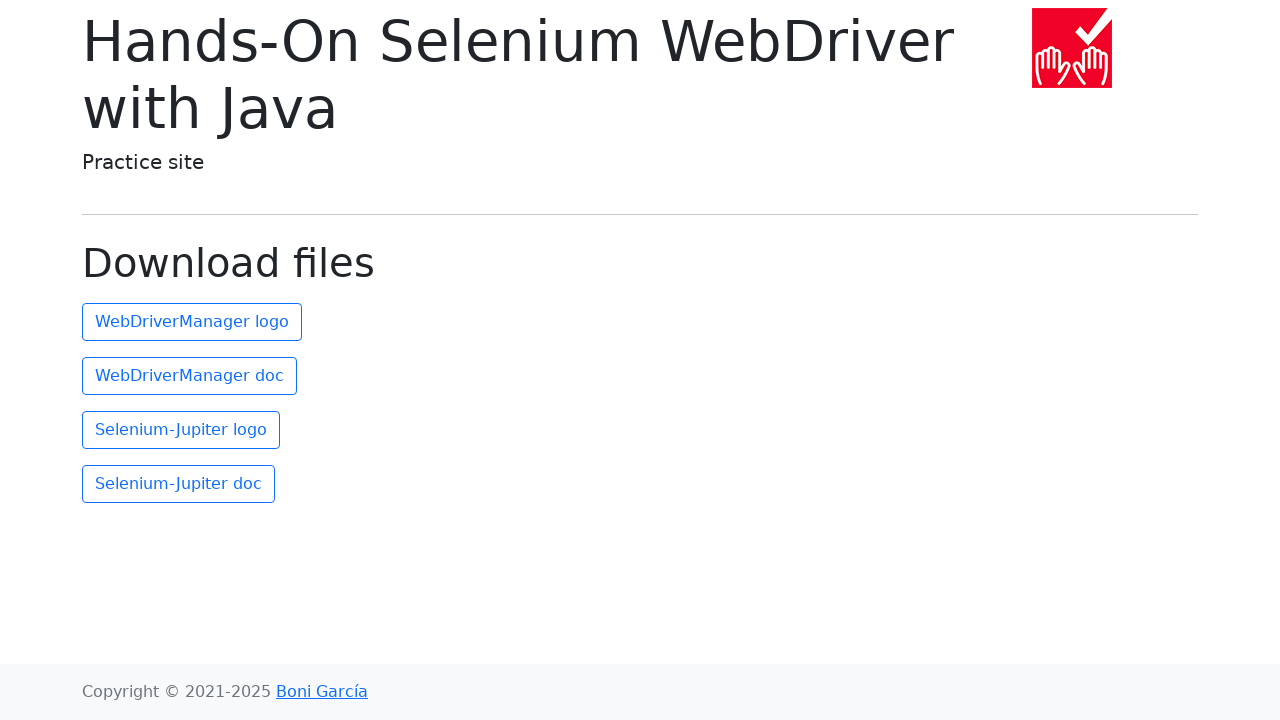

Navigated to download demo page
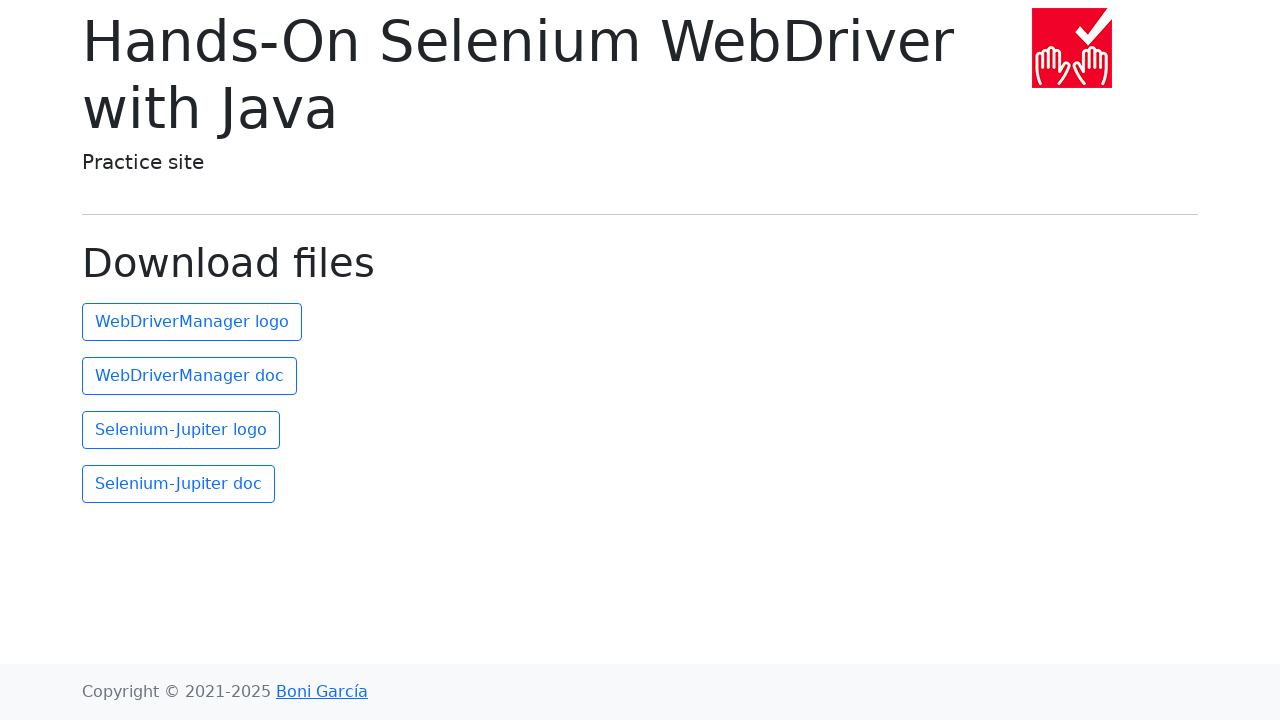

Clicked first download link (PNG file) at (192, 322) on (//a)[2]
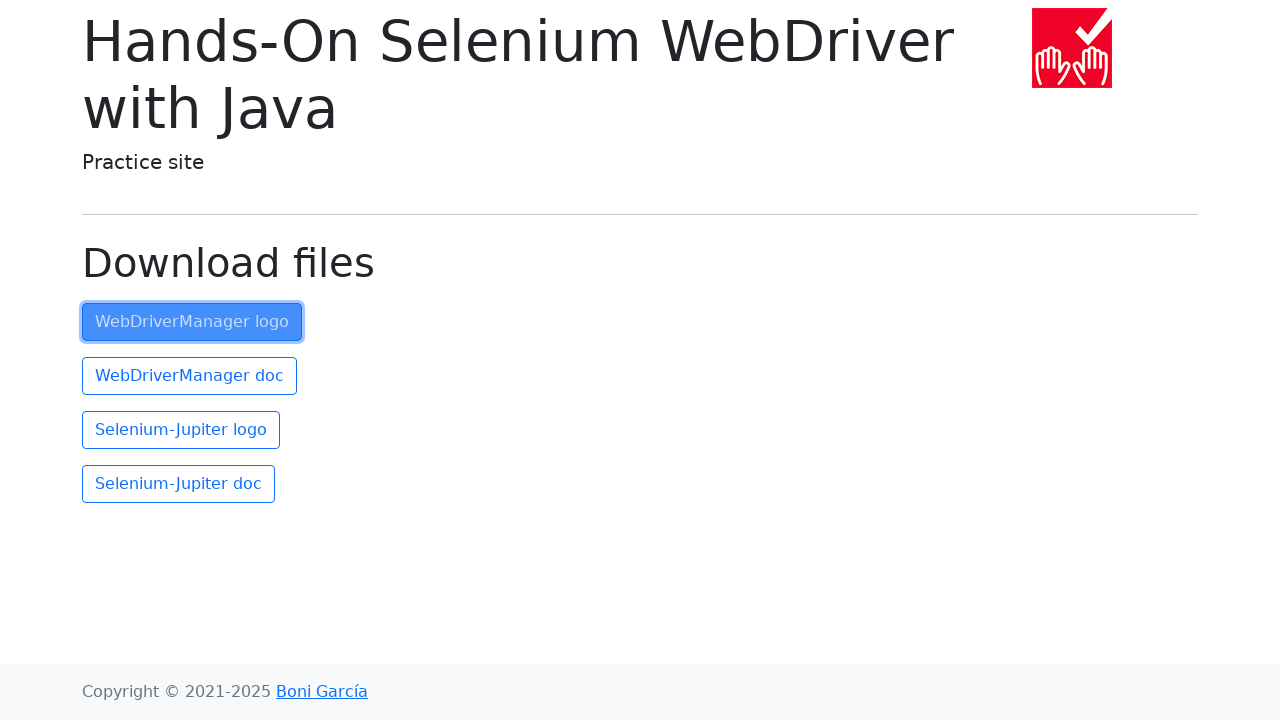

Clicked second download link (PDF file) at (190, 376) on (//a)[3]
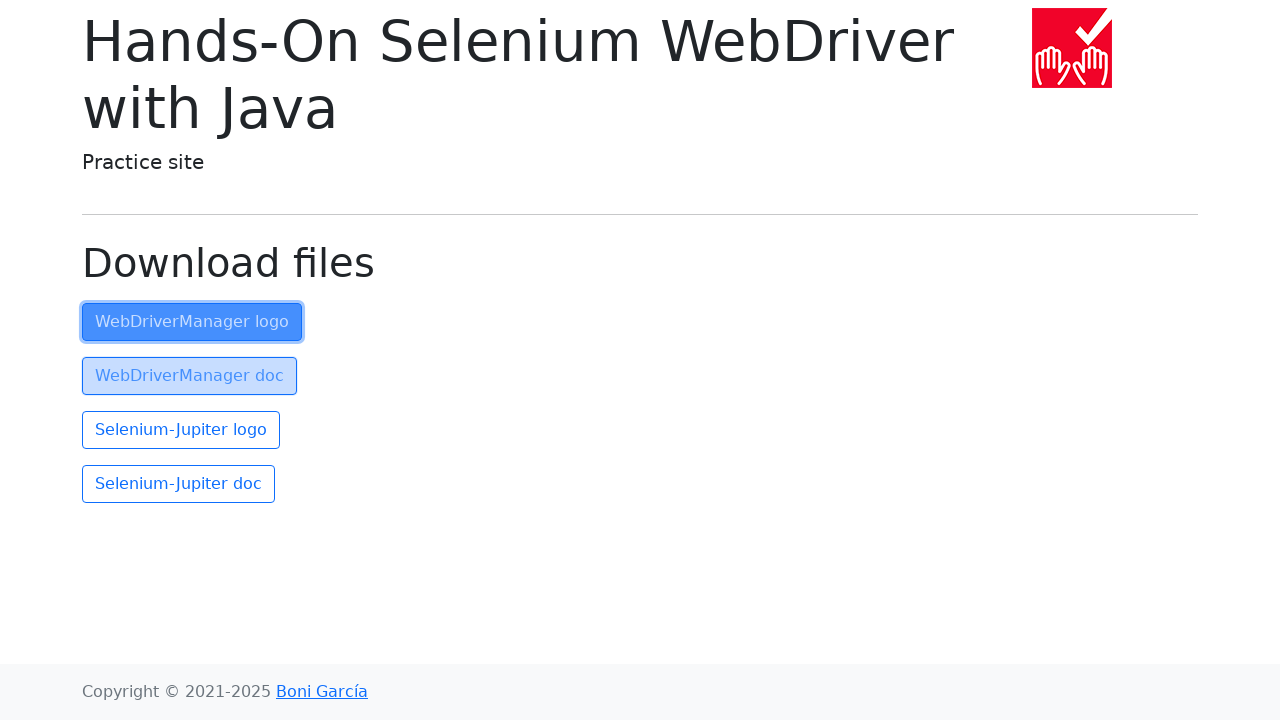

Waited 2 seconds for downloads to initiate
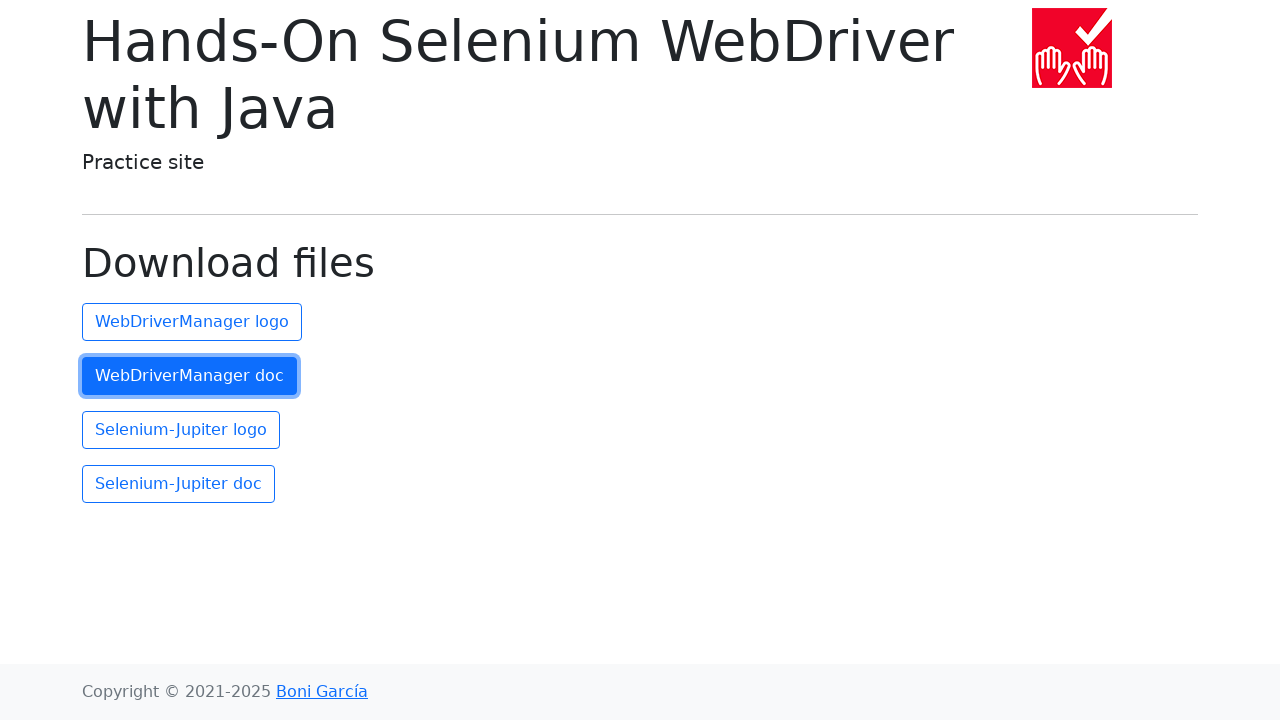

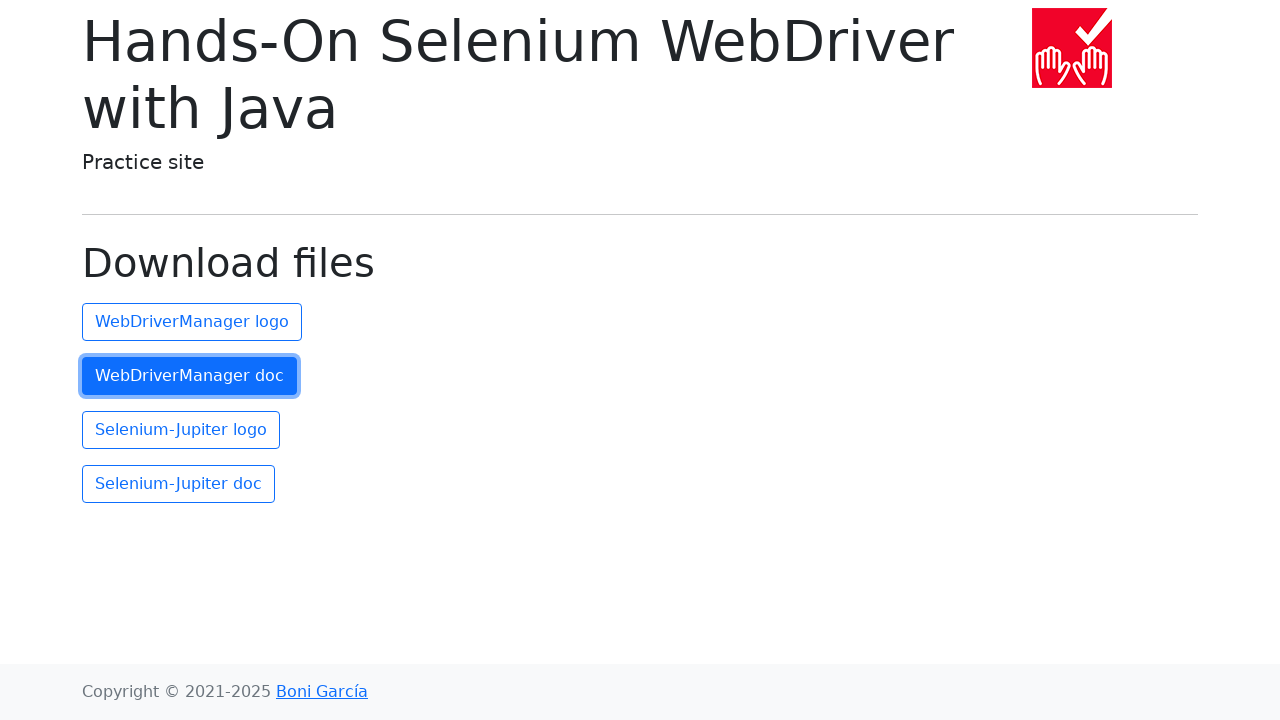